Tests the laminate flooring calculator with medium-sized room dimensions and specific laminate parameters to verify calculation results

Starting URL: https://masterskayapola.ru/kalkulyator/laminata.html

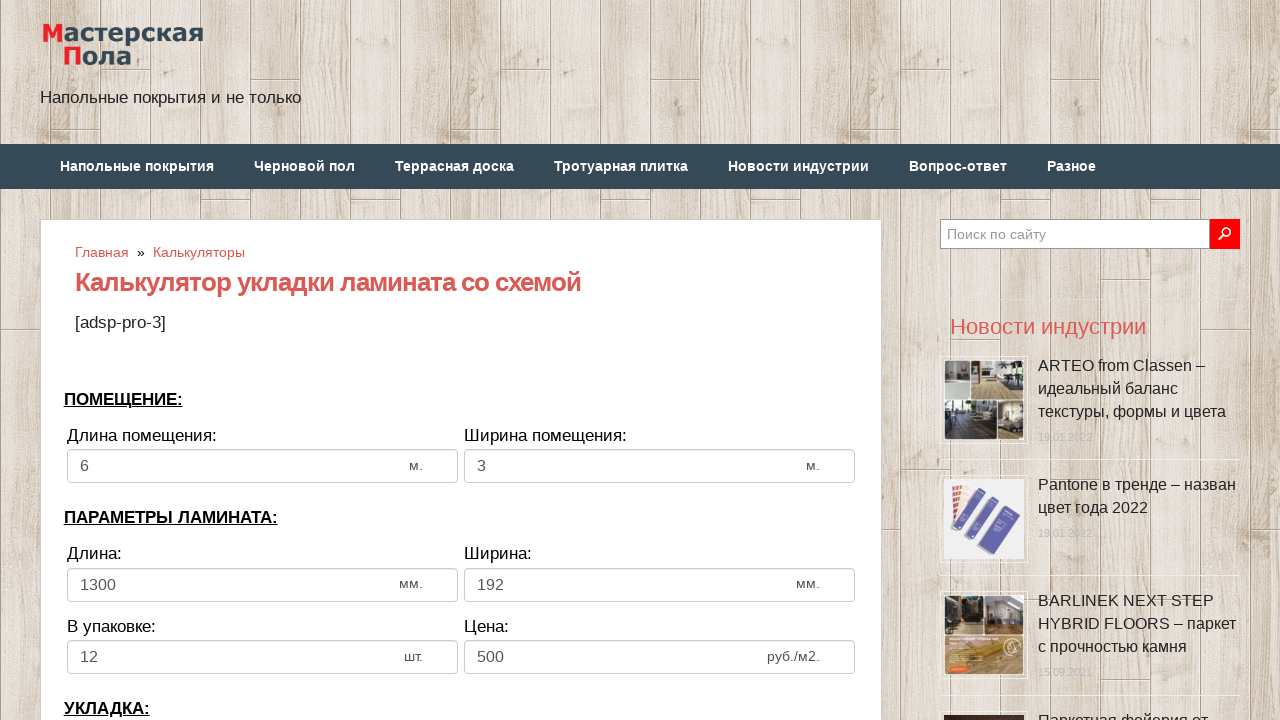

Cleared room width field on input[name='calc_roomwidth']
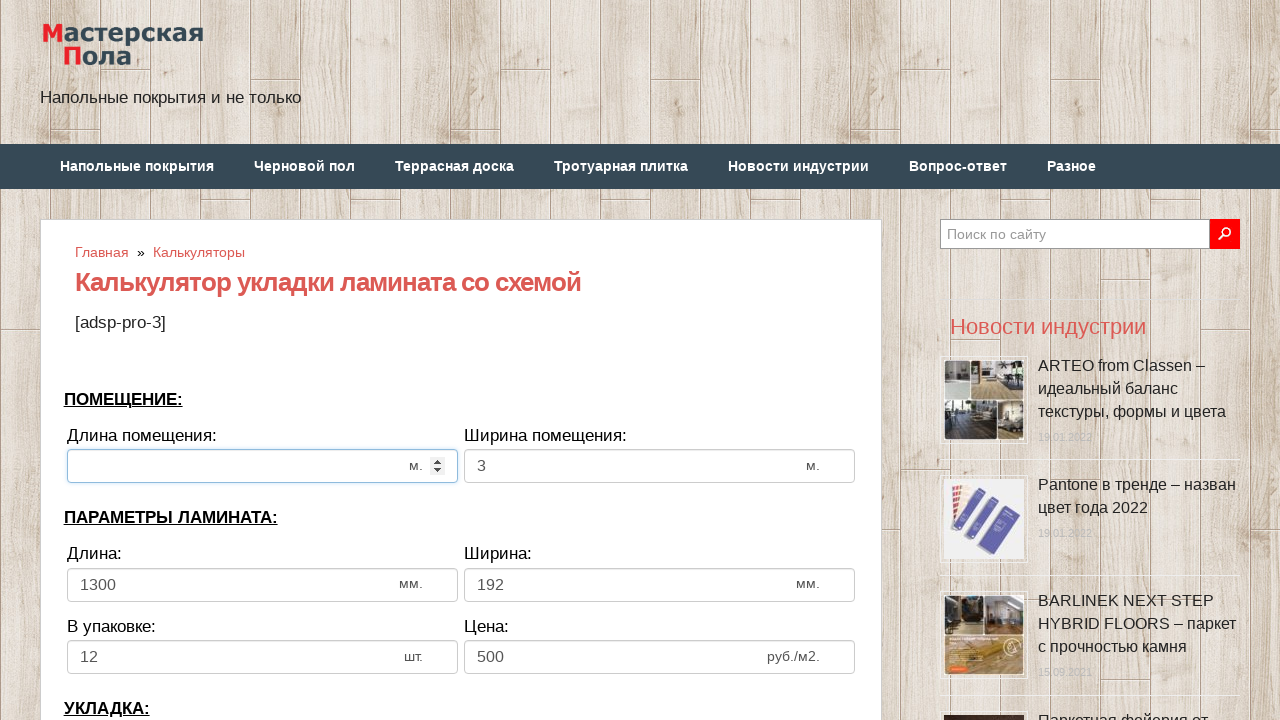

Entered room width value: 3 meters on input[name='calc_roomwidth']
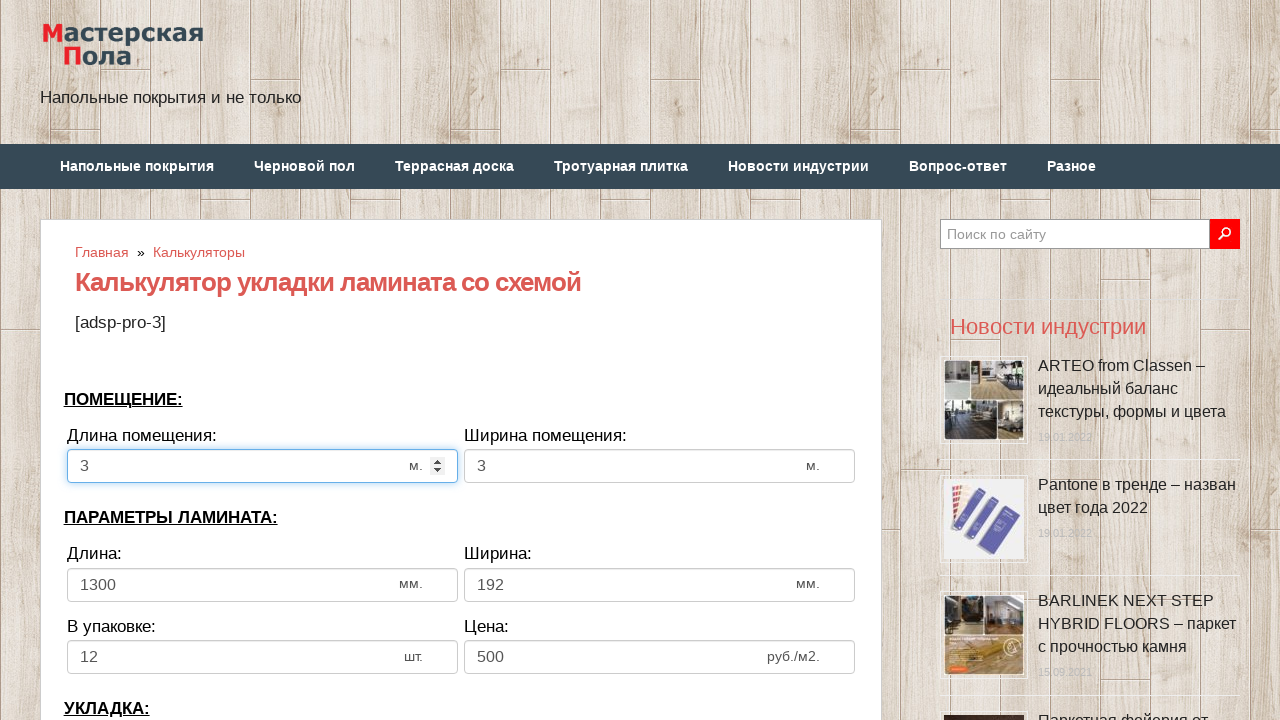

Cleared room height field on input[name='calc_roomheight']
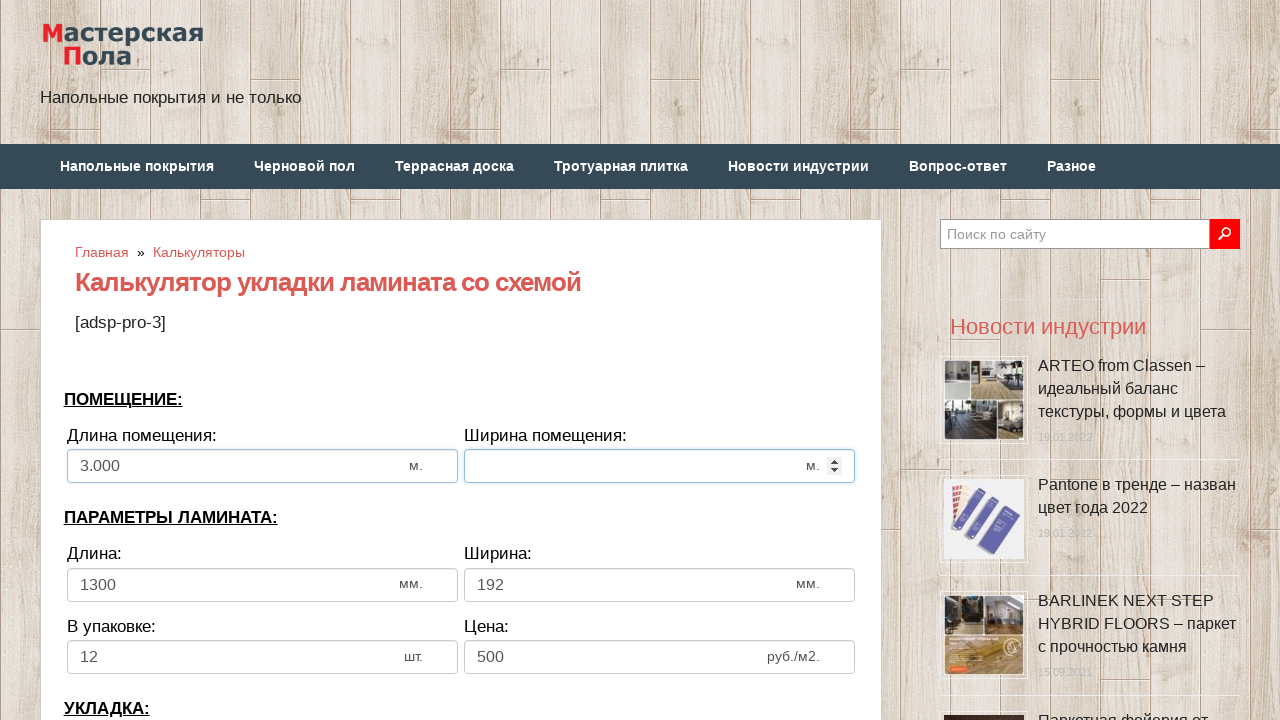

Entered room height value: 4 meters on input[name='calc_roomheight']
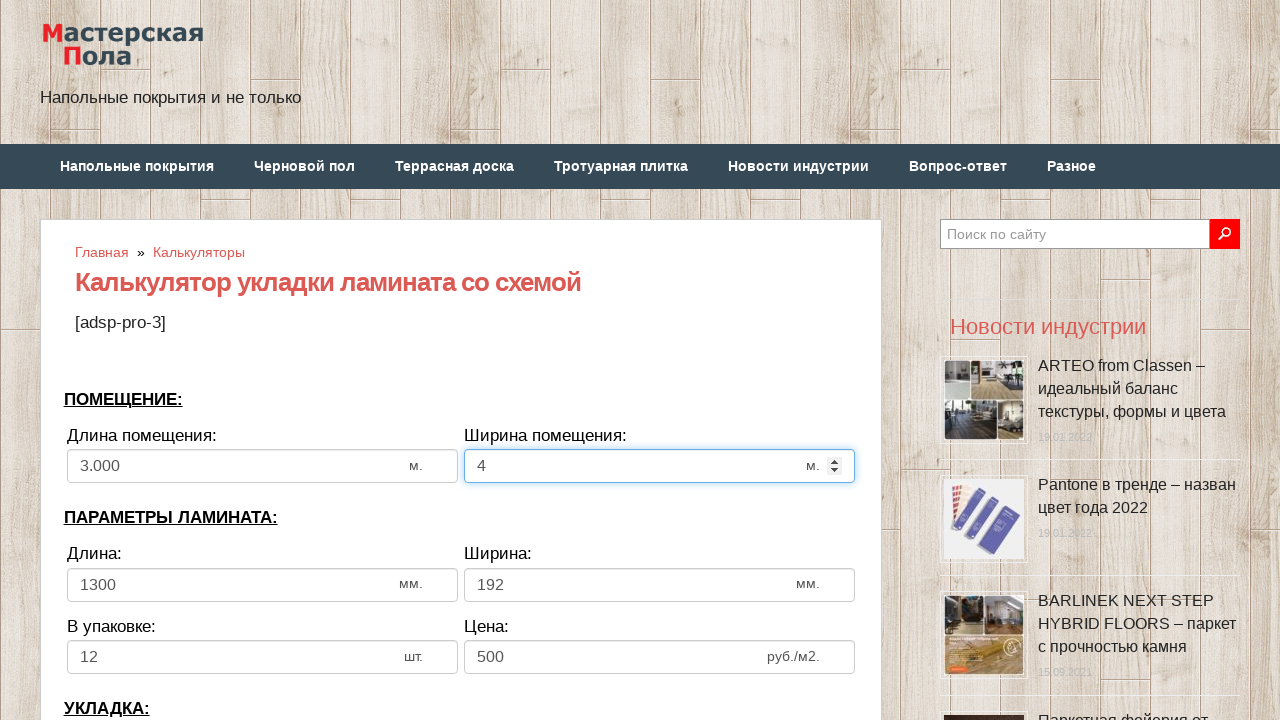

Cleared laminate width field on input[name='calc_lamwidth']
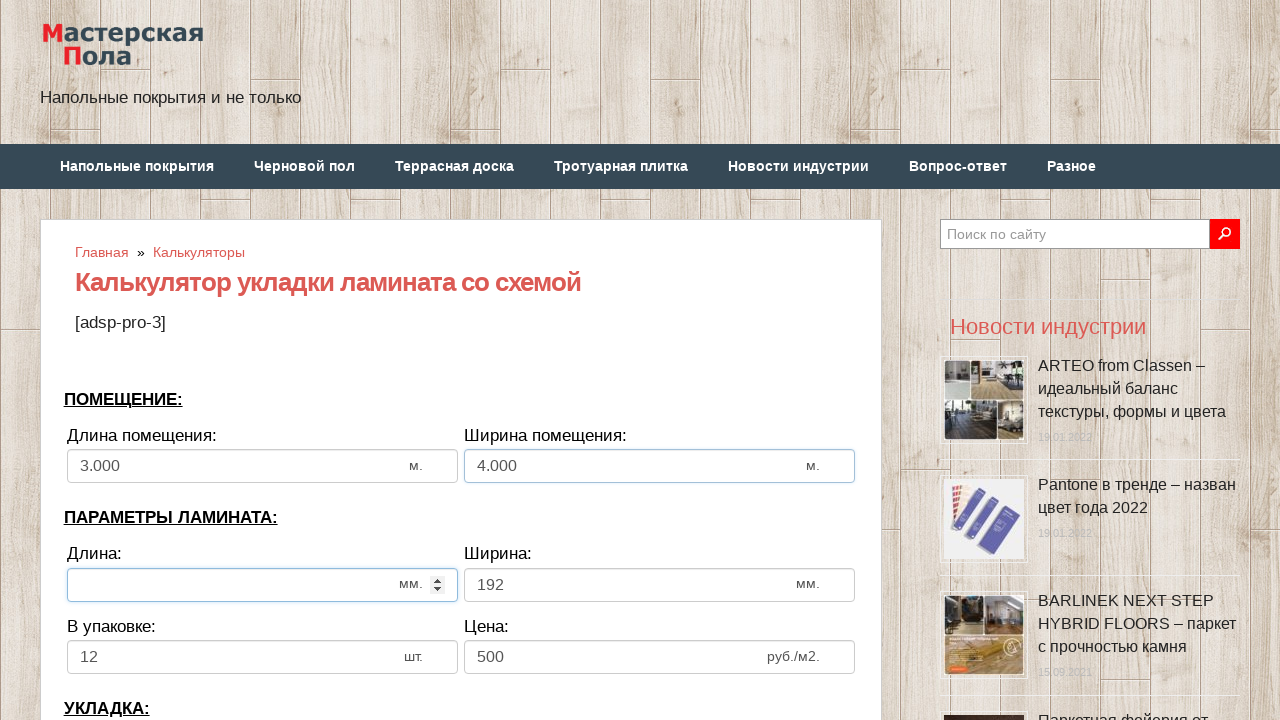

Entered laminate width value: 1300 mm on input[name='calc_lamwidth']
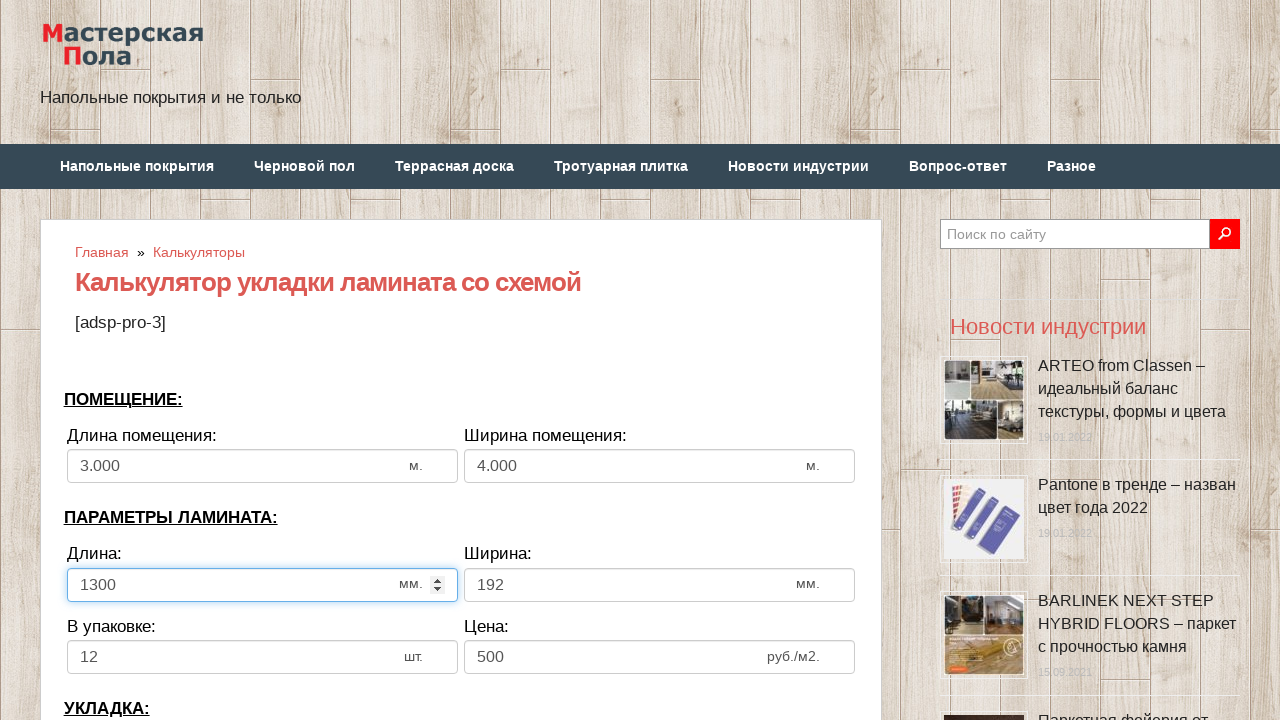

Cleared laminate height field on input[name='calc_lamheight']
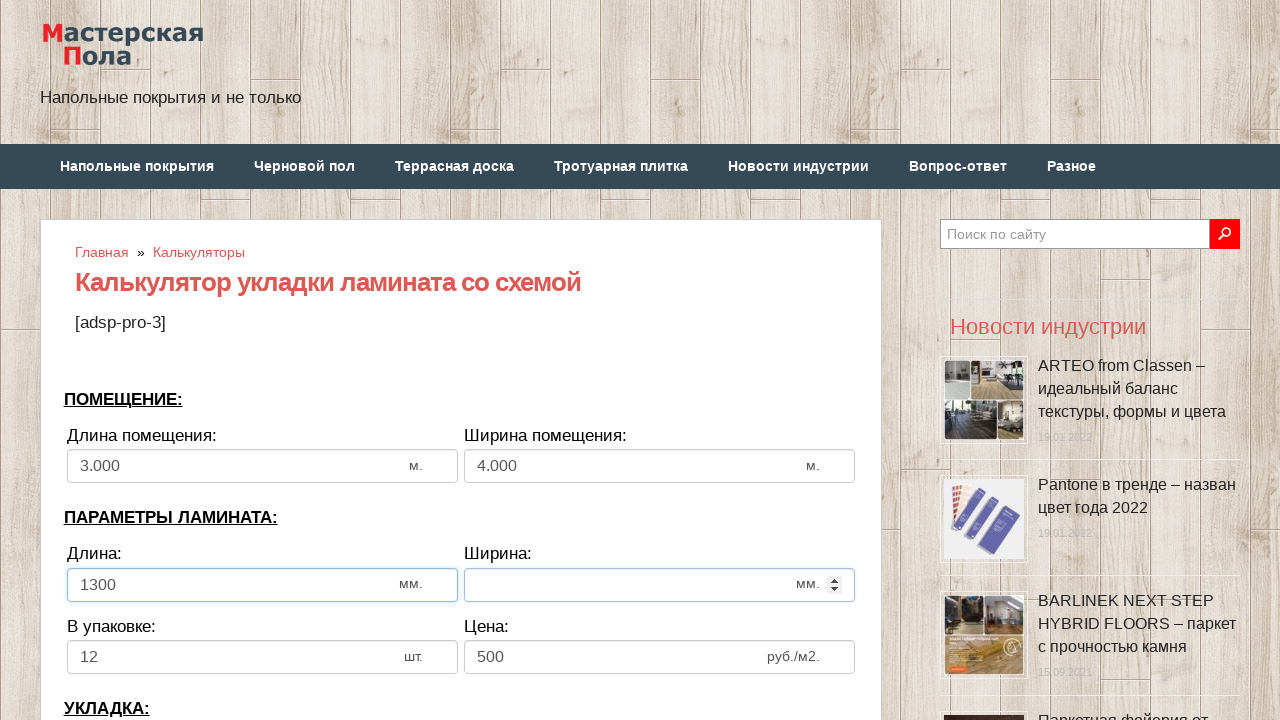

Entered laminate height value: 100 mm on input[name='calc_lamheight']
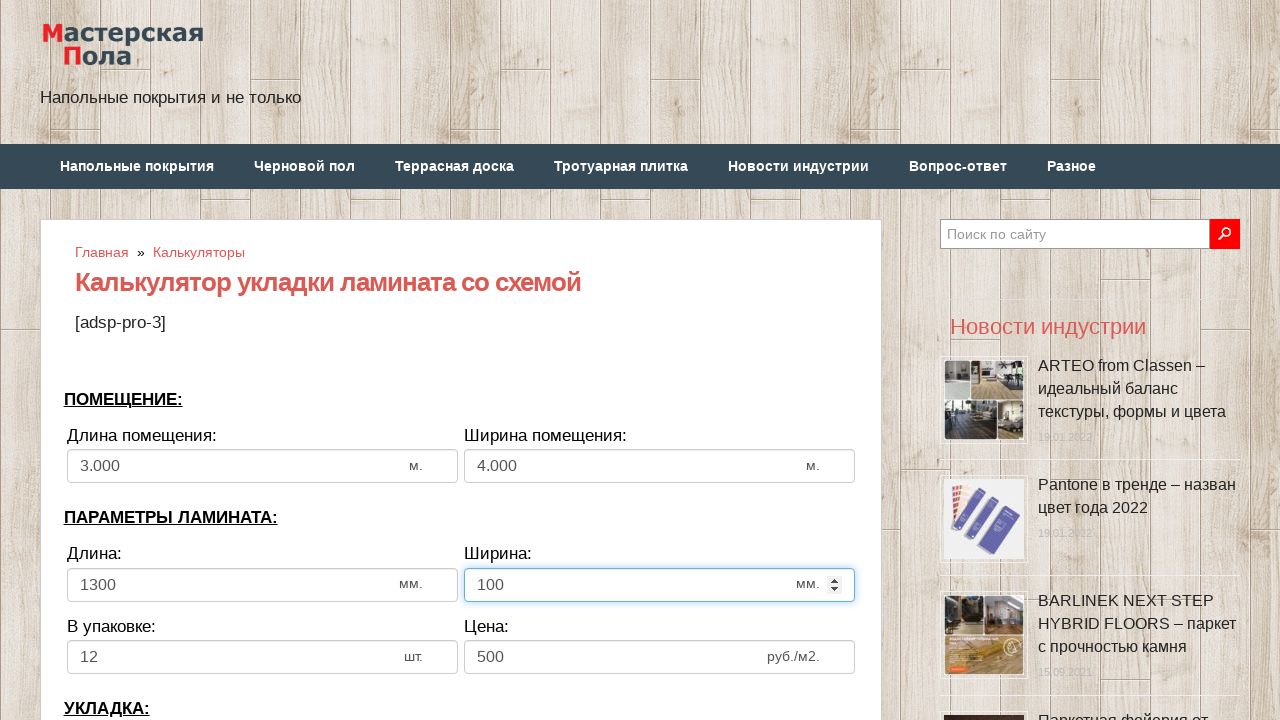

Cleared panels per pack field on input[name='calc_inpack']
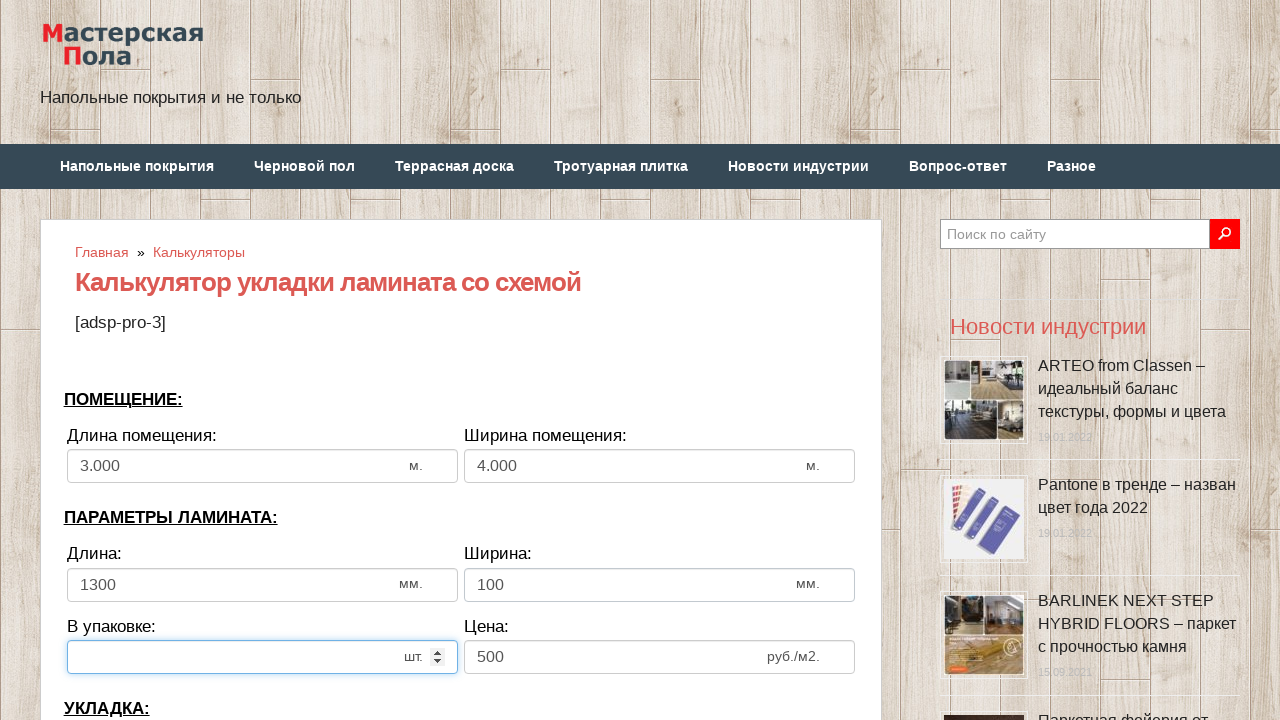

Entered panels per pack value: 12 on input[name='calc_inpack']
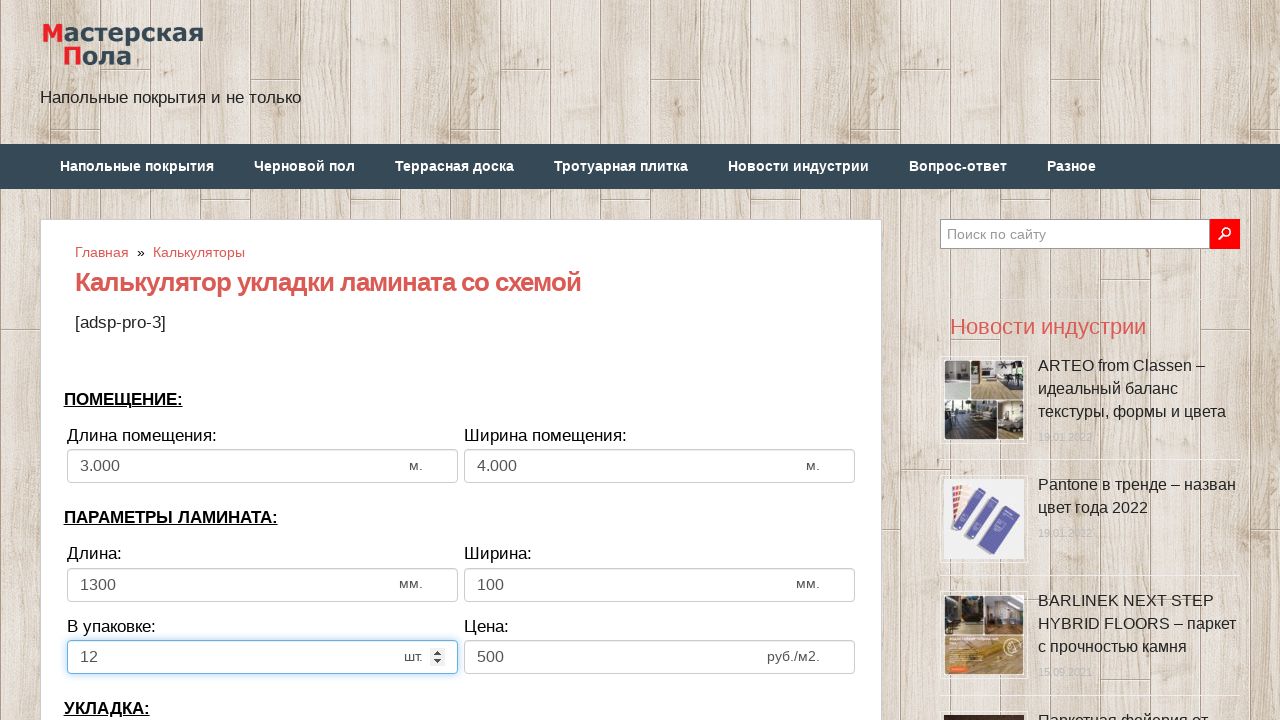

Cleared price field on input[name='calc_price']
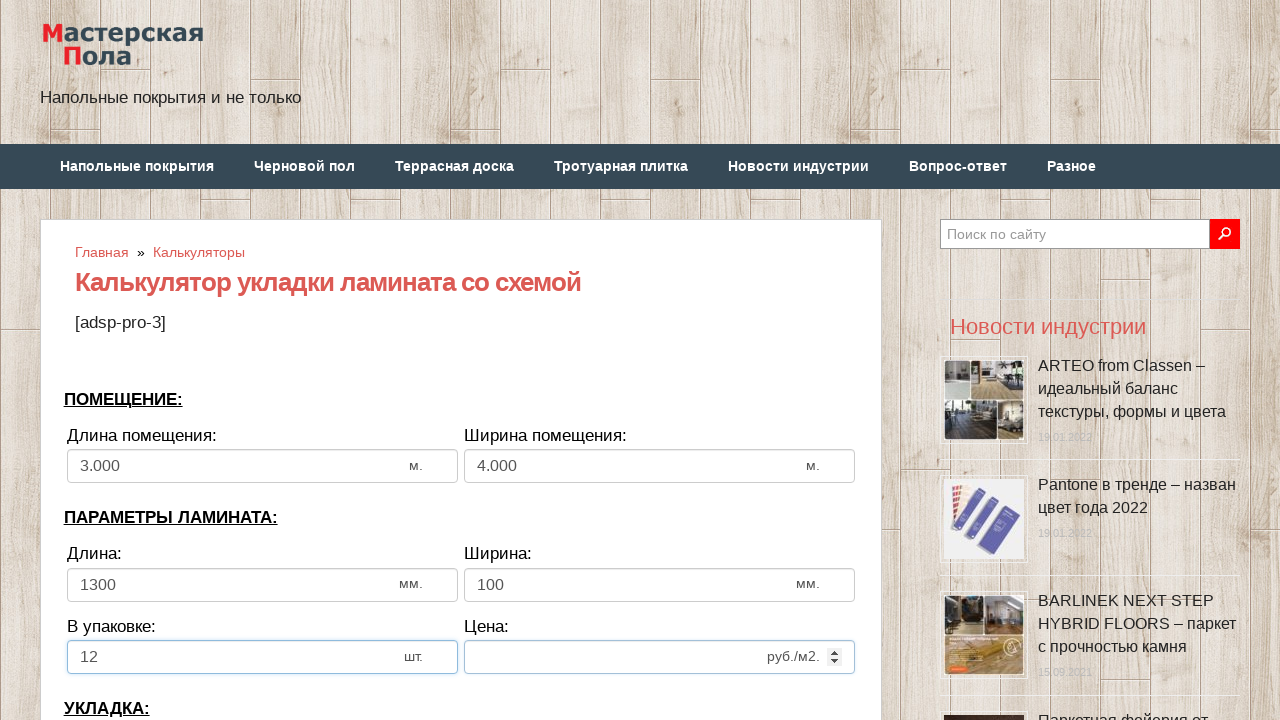

Entered price value: 700 rubles on input[name='calc_price']
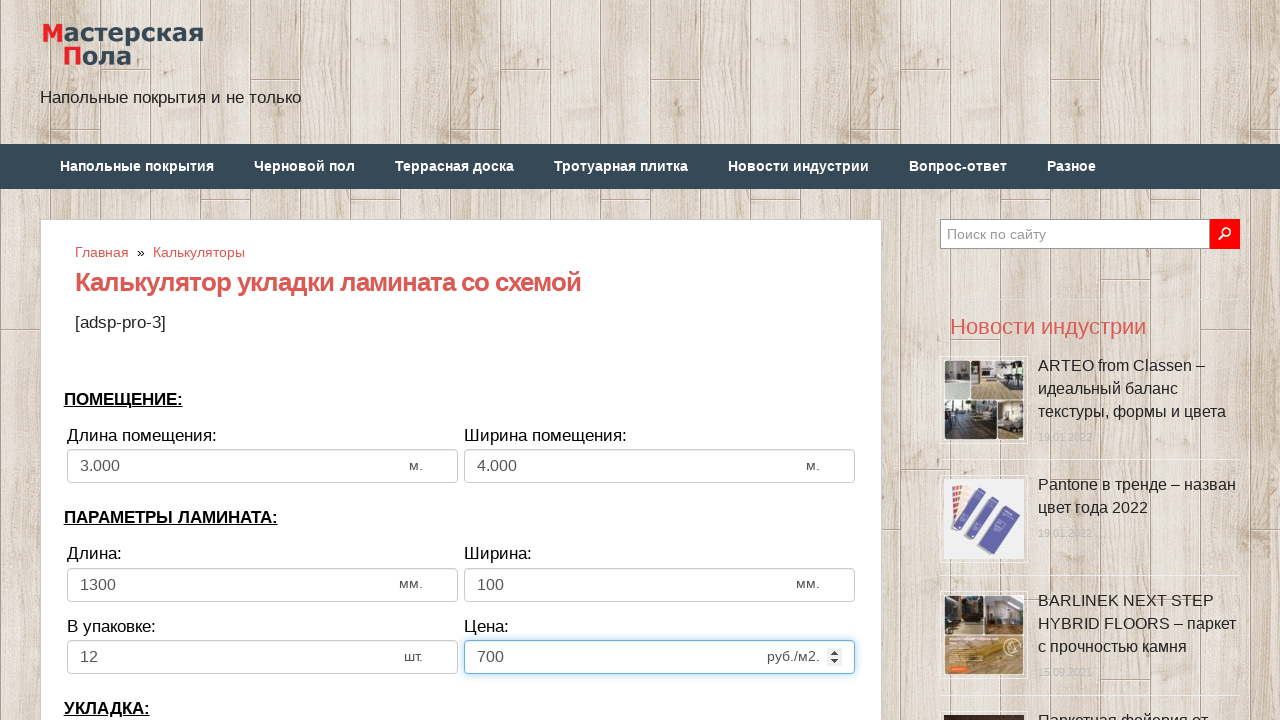

Cleared bias/offset field on input[name='calc_bias']
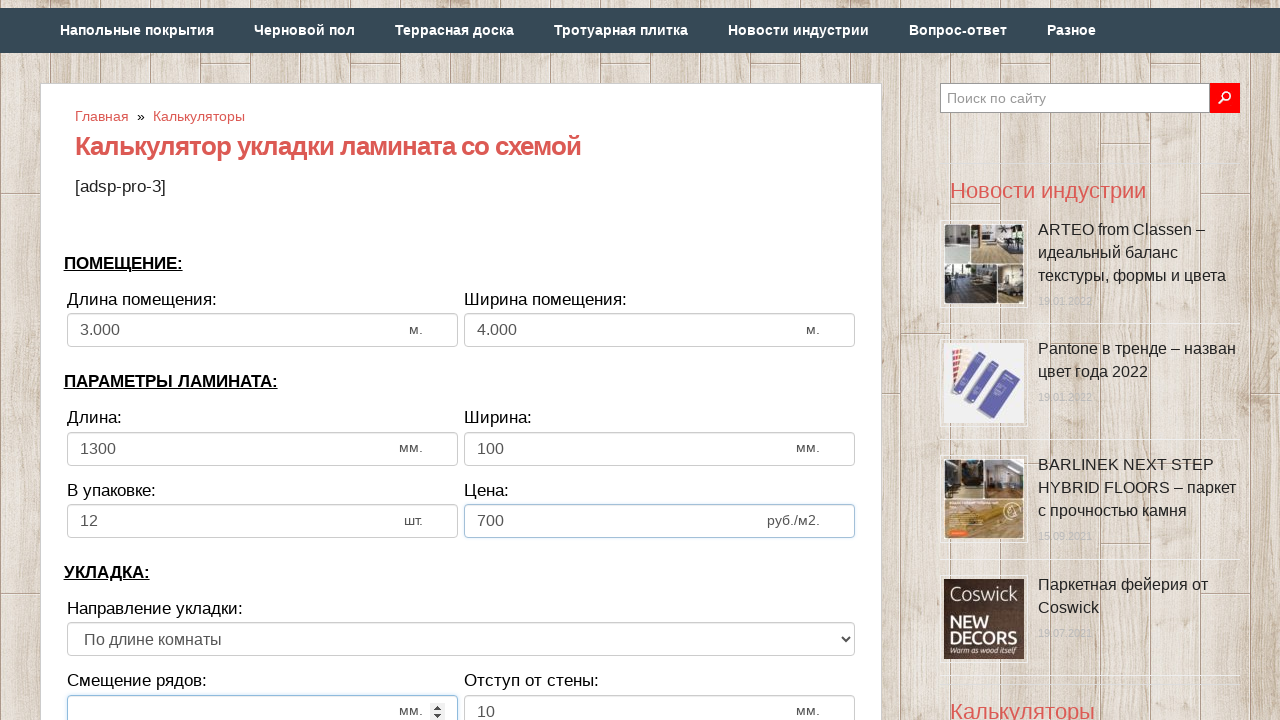

Entered bias/offset value: 200 mm on input[name='calc_bias']
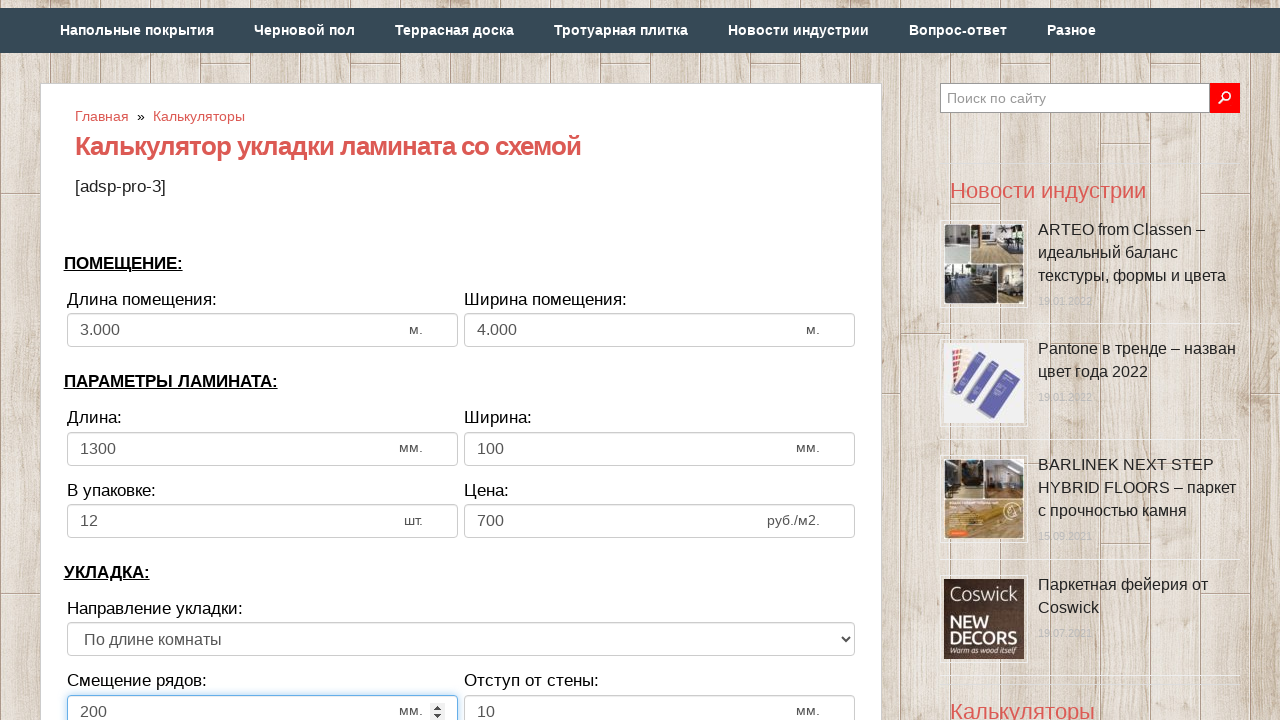

Cleared wall distance field on input[name='calc_walldist']
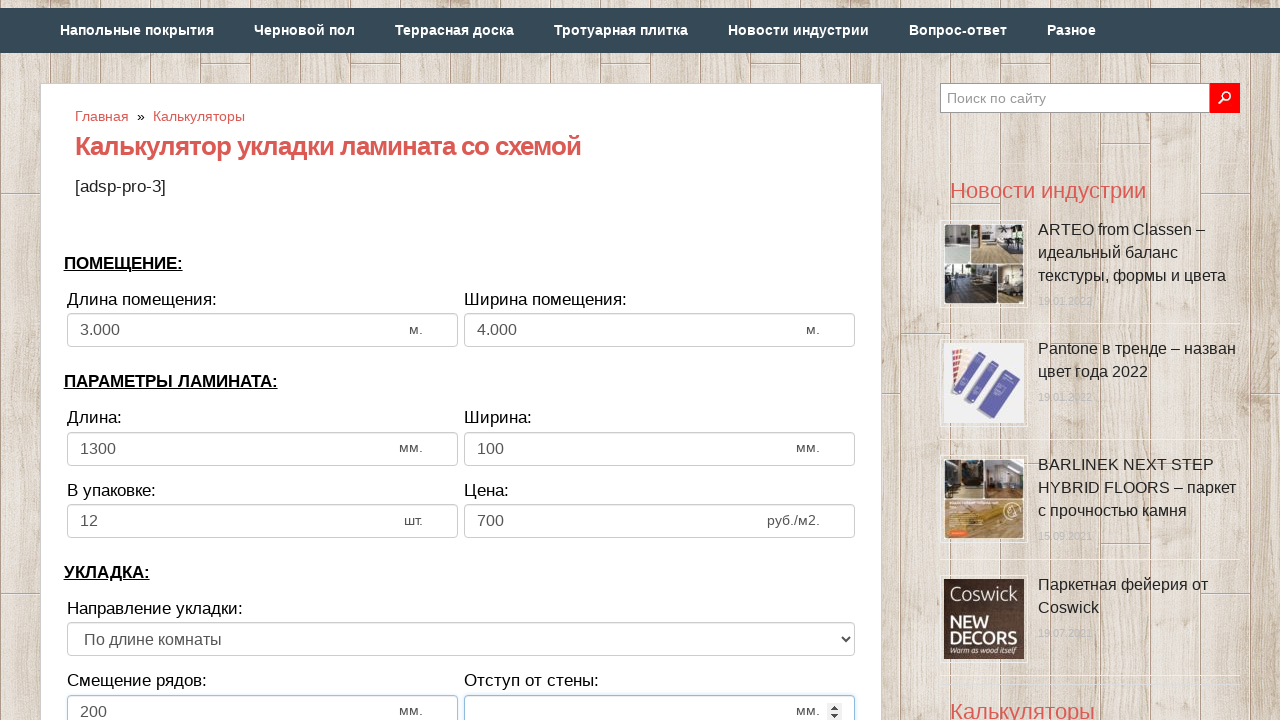

Entered wall distance value: 12 mm on input[name='calc_walldist']
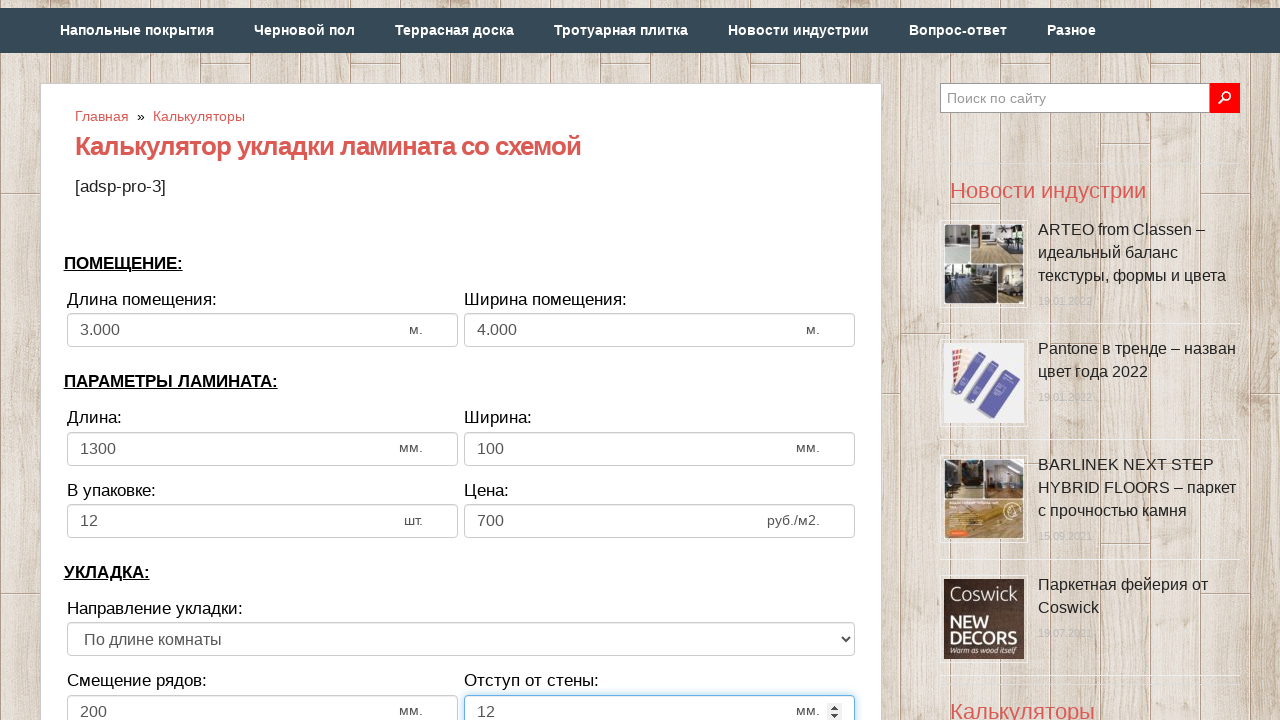

Selected second laying direction option on select[name='calc_direct']
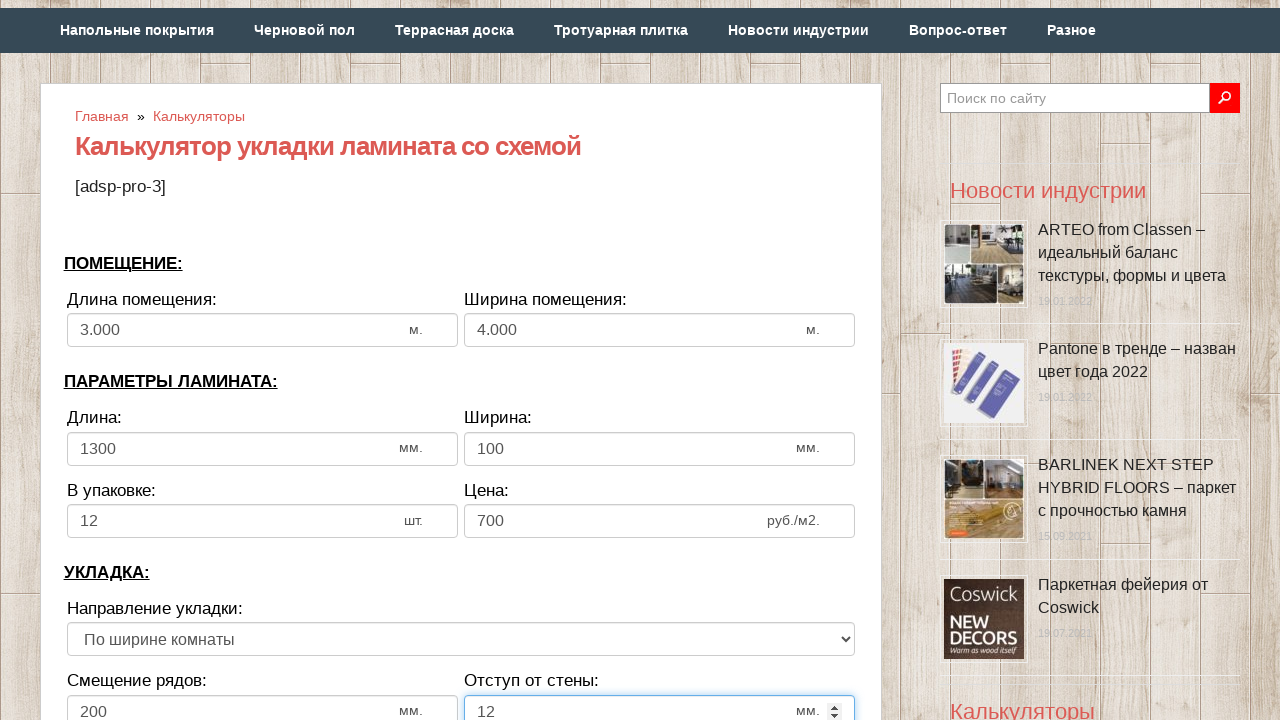

Clicked calculate button to compute laminate flooring requirements at (461, 361) on (//input[@type='button'])[1]
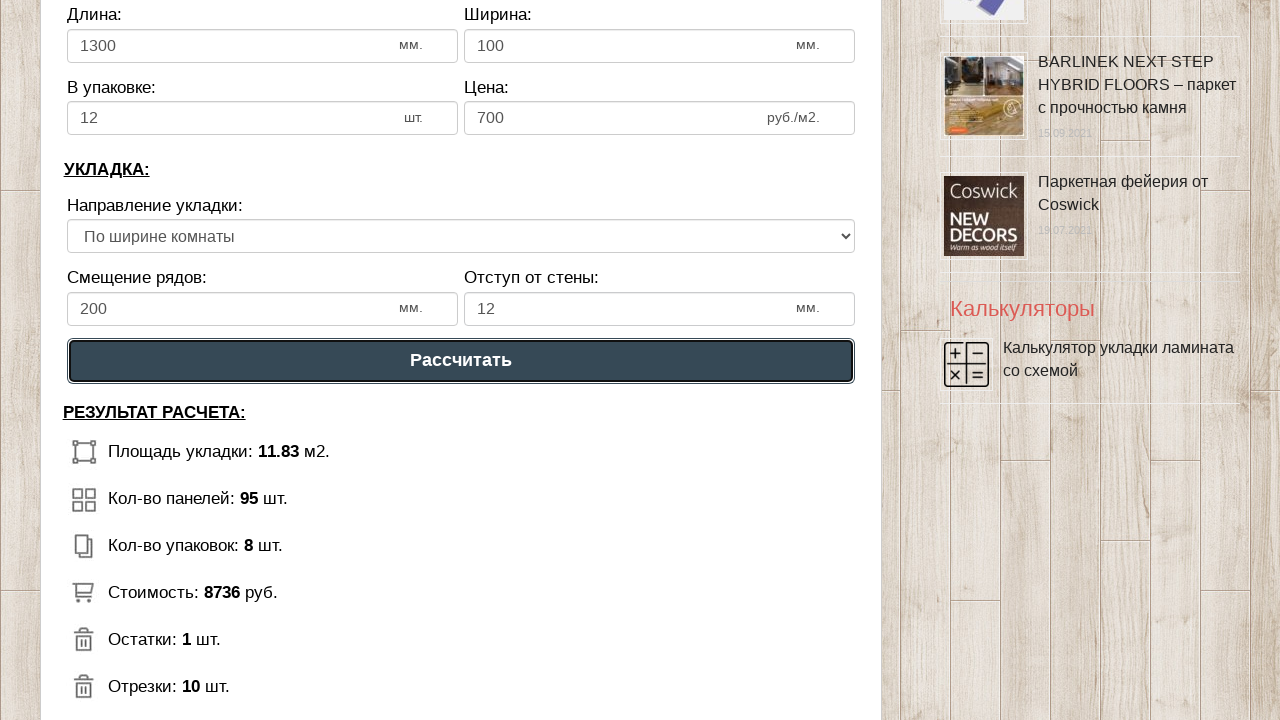

Calculator results loaded successfully
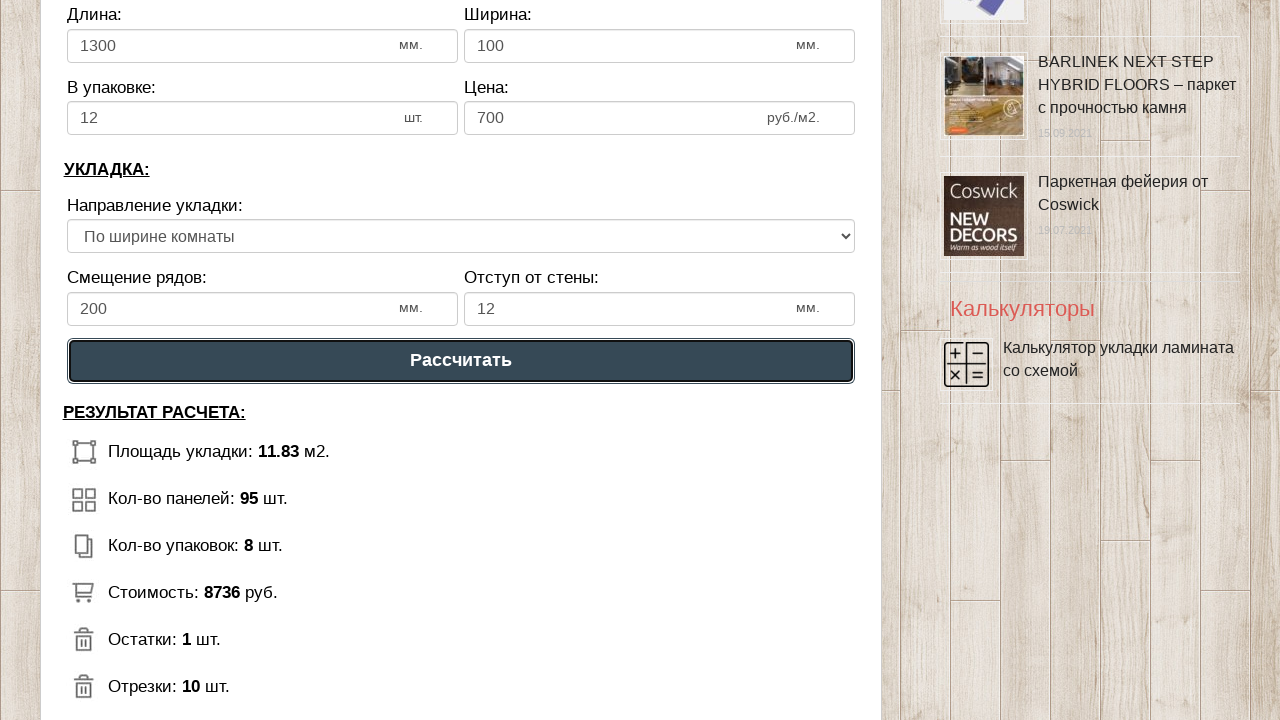

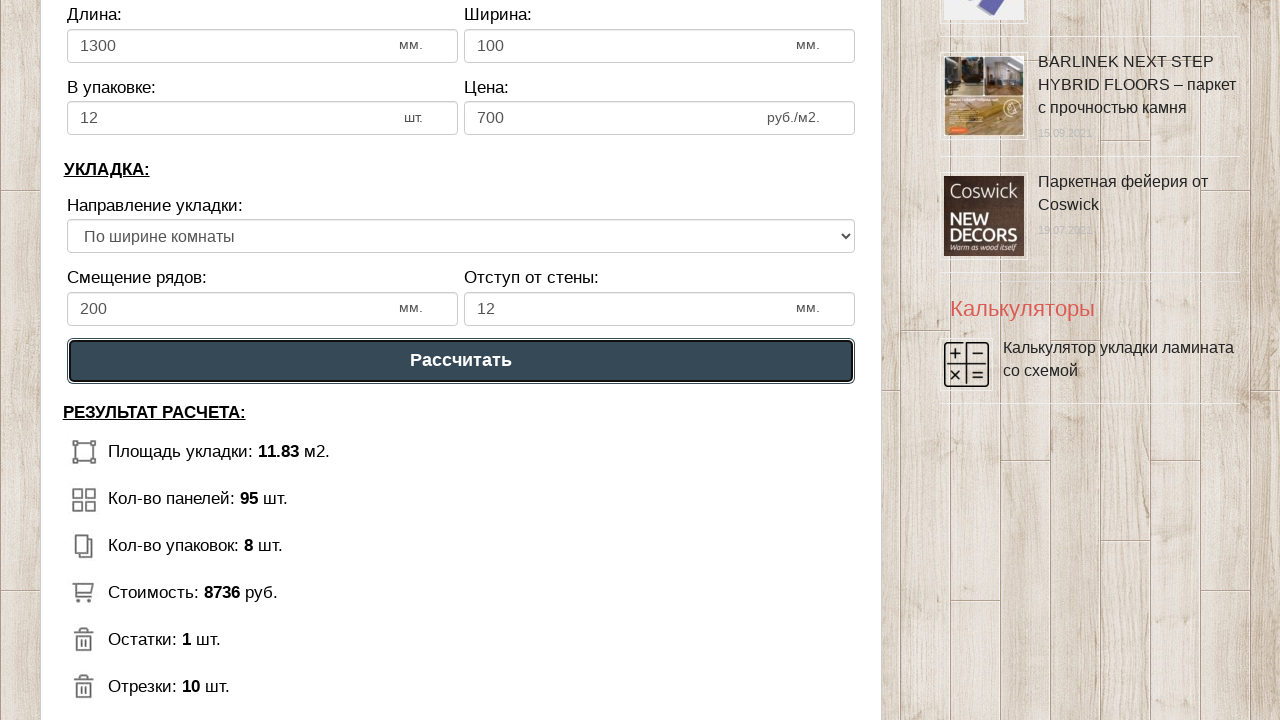